Tests navigation with custom timeout settings, demonstrating timeout configuration for goto, back, forward, and reload operations.

Starting URL: https://github.com/microsoft/playwright-sharp

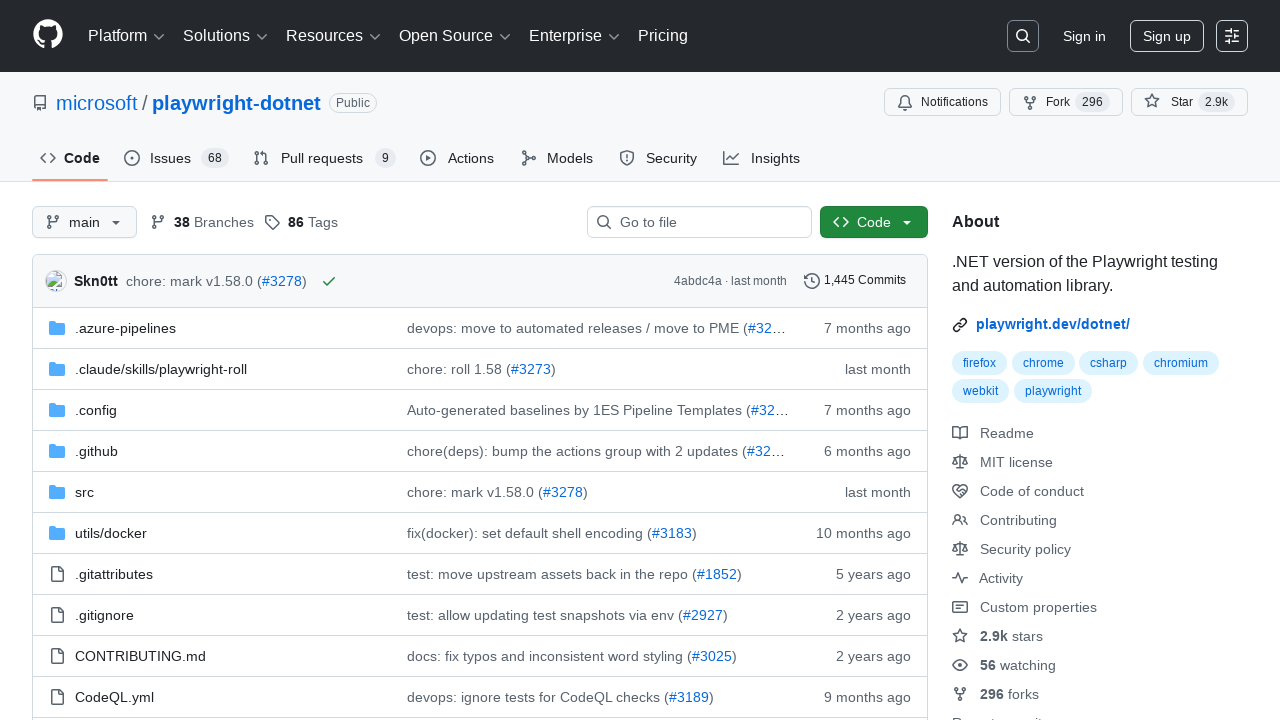

Set default navigation timeout to 30000ms
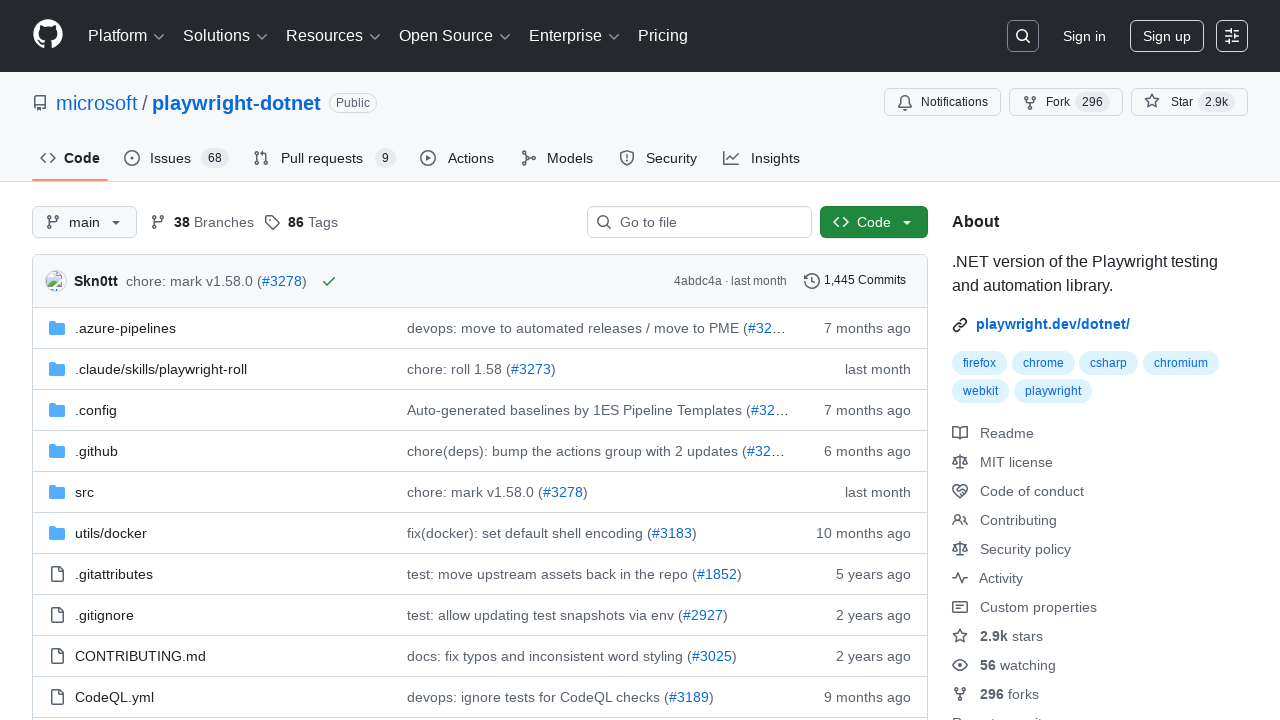

Set default timeout to 30000ms
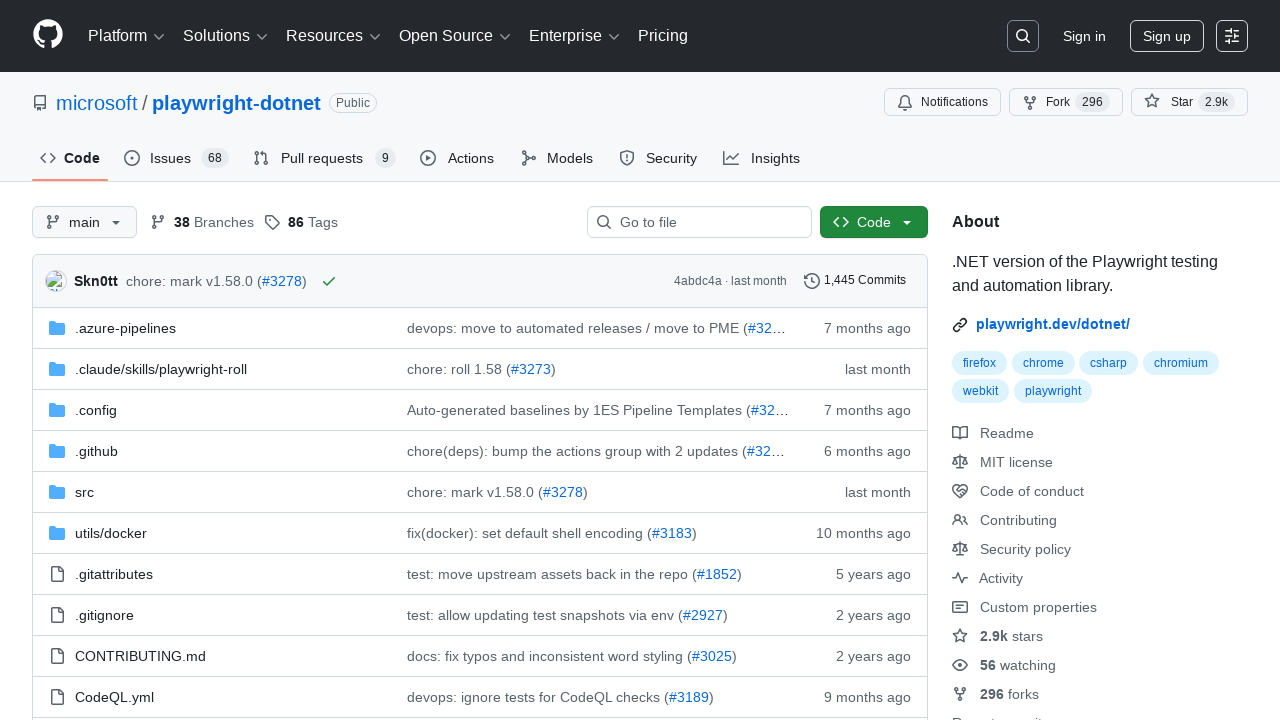

Navigated to https://github.com/microsoft/playwright-sharp with 30000ms timeout
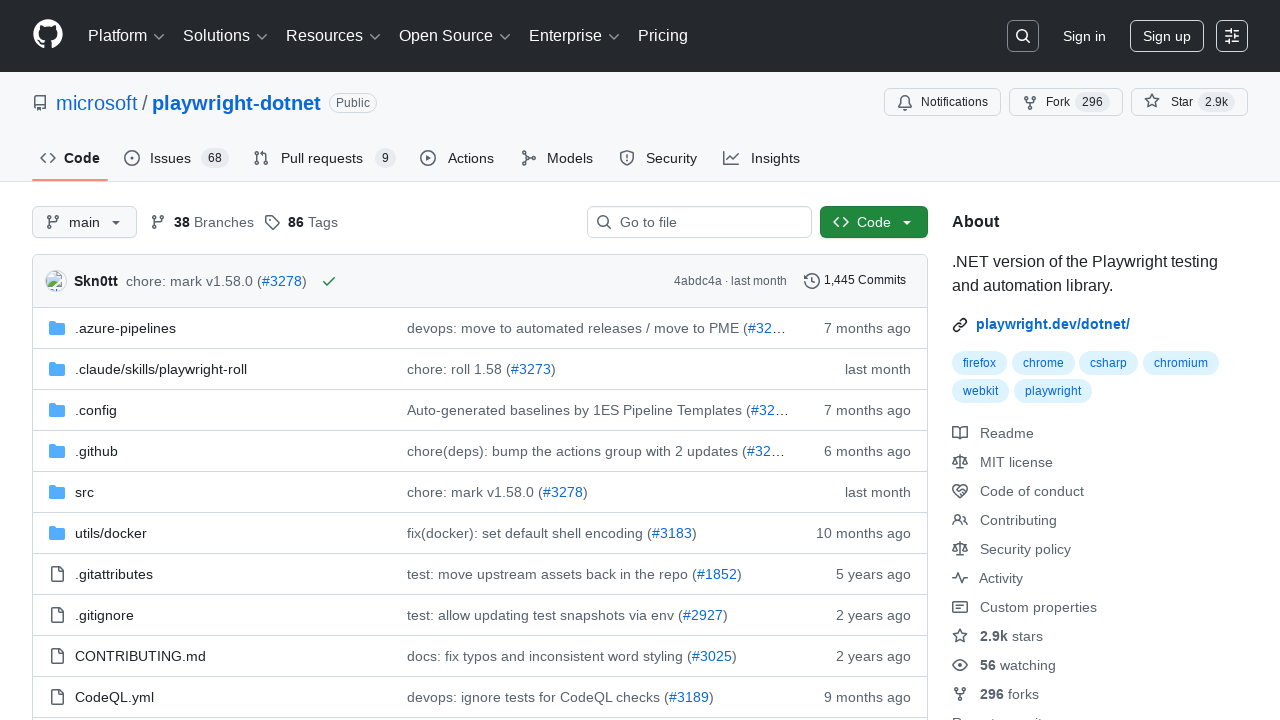

Navigated back with 30000ms timeout
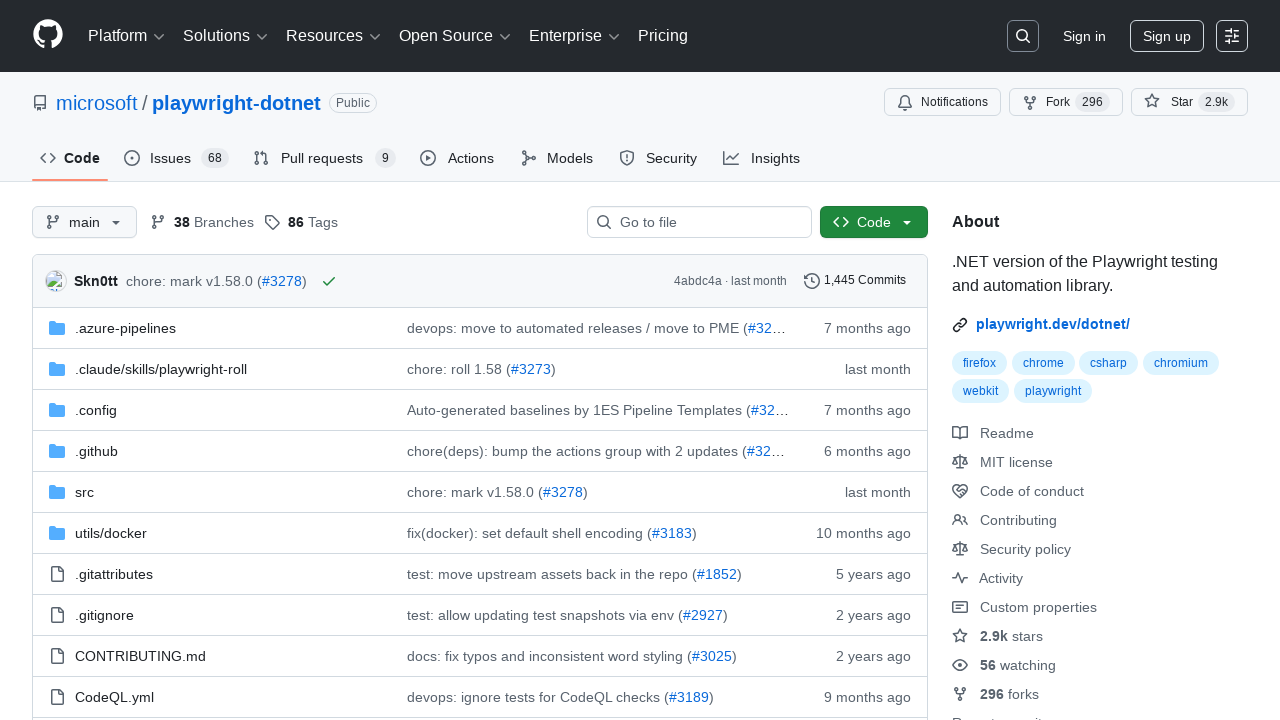

Navigated forward with 30000ms timeout
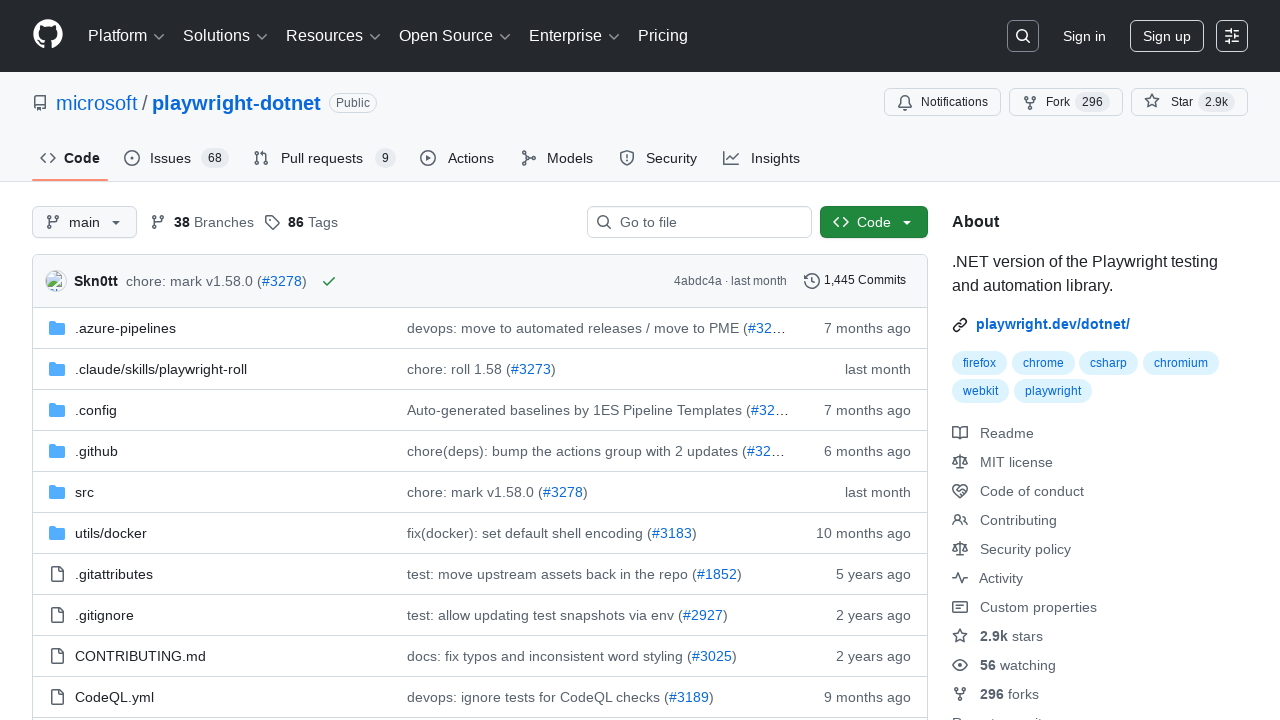

Reloaded page with 30000ms timeout
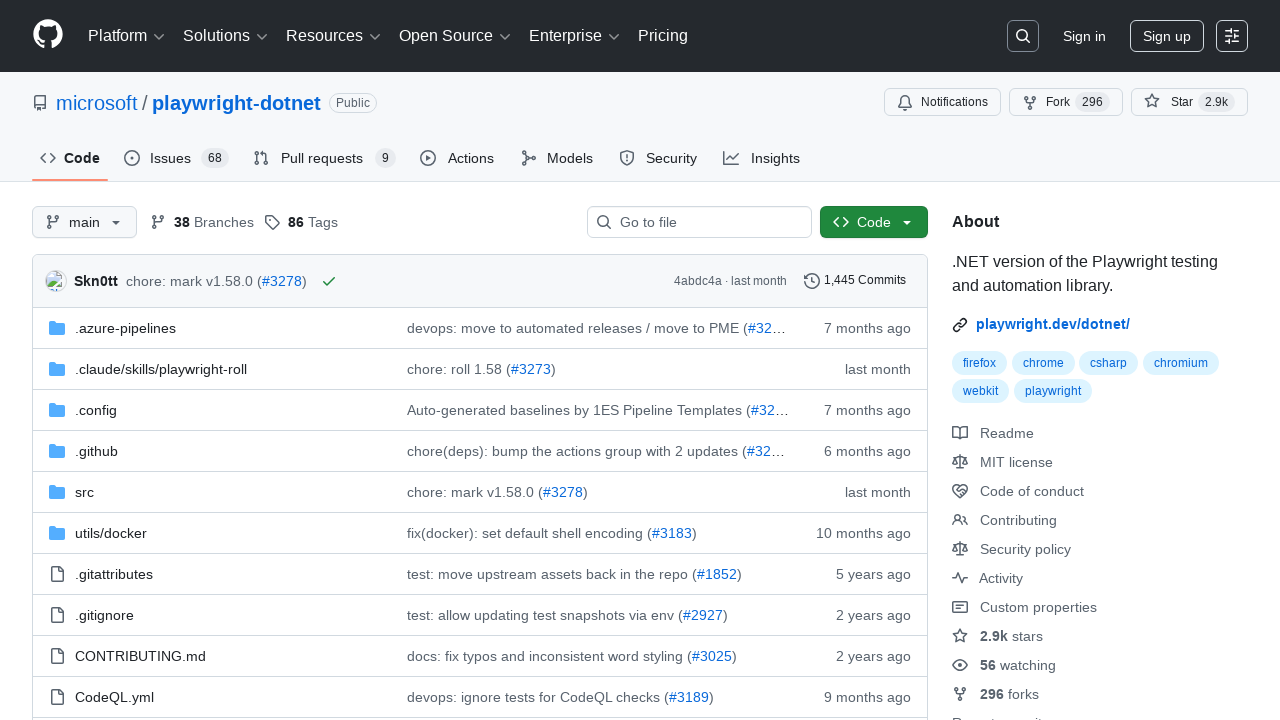

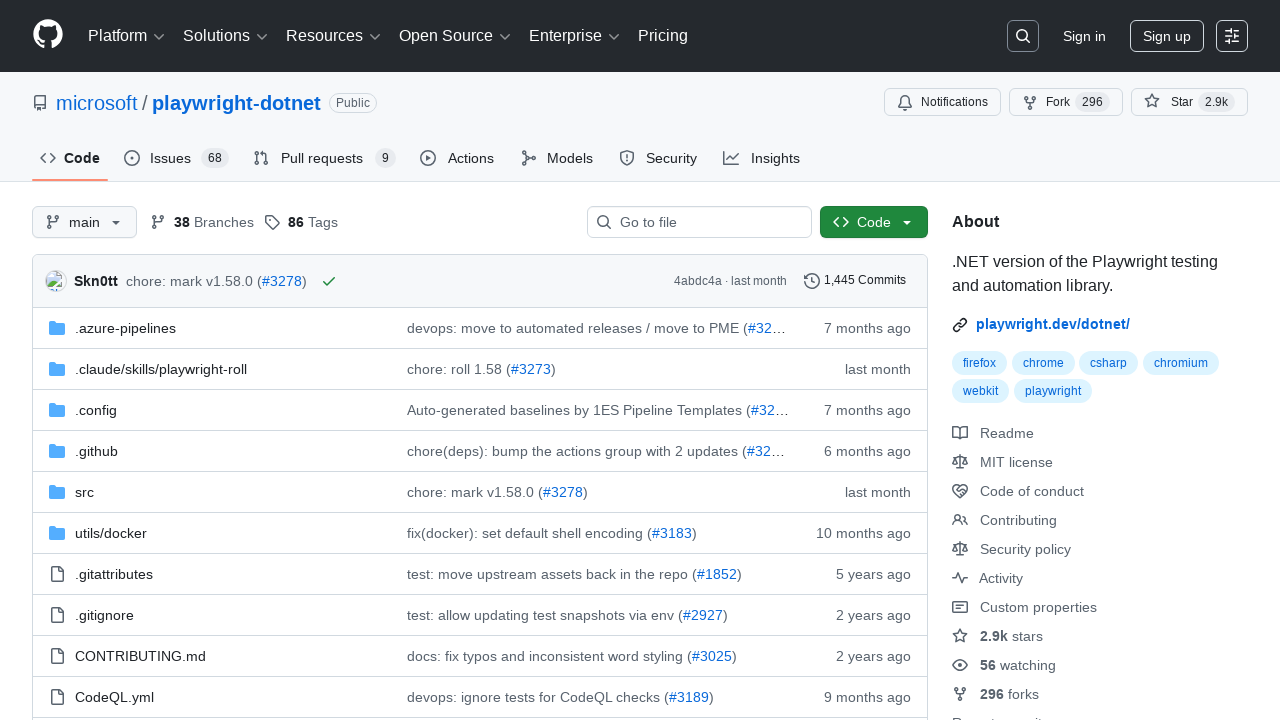